Tests file upload functionality by selecting a file, clicking the upload button, and verifying that the "File Uploaded!" confirmation text is displayed.

Starting URL: https://the-internet.herokuapp.com/upload

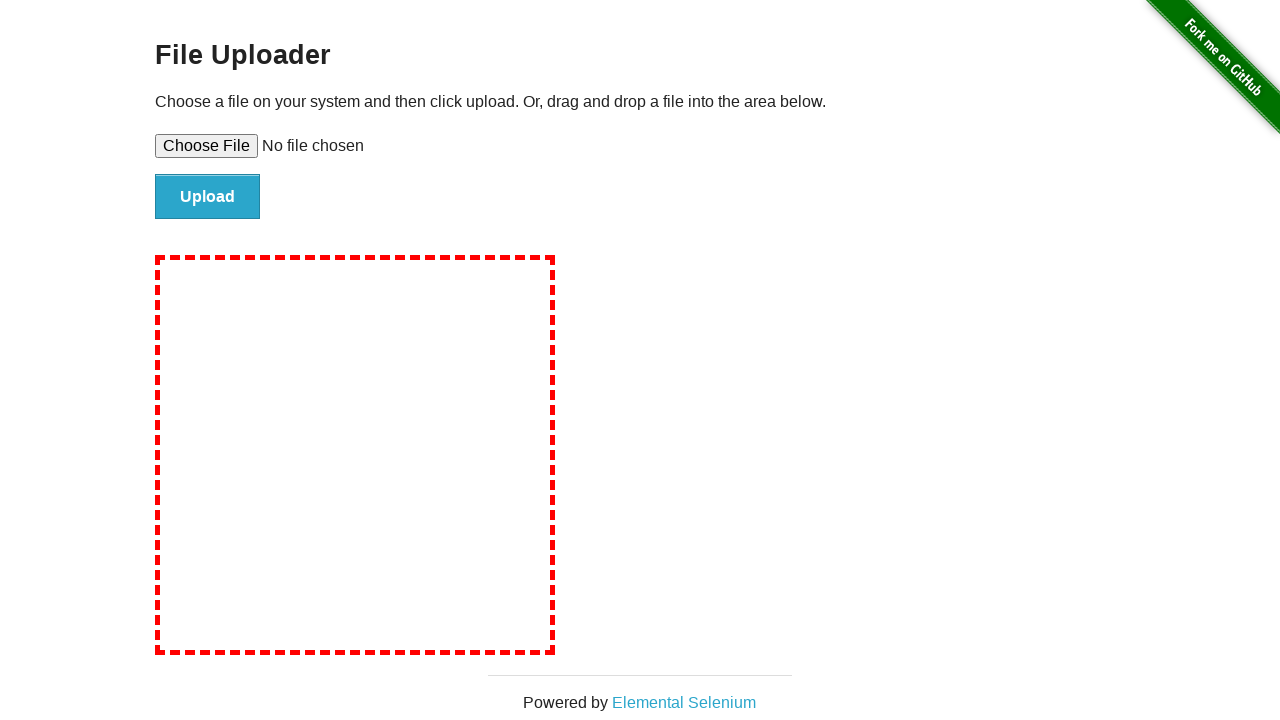

Created temporary test JPEG file for upload
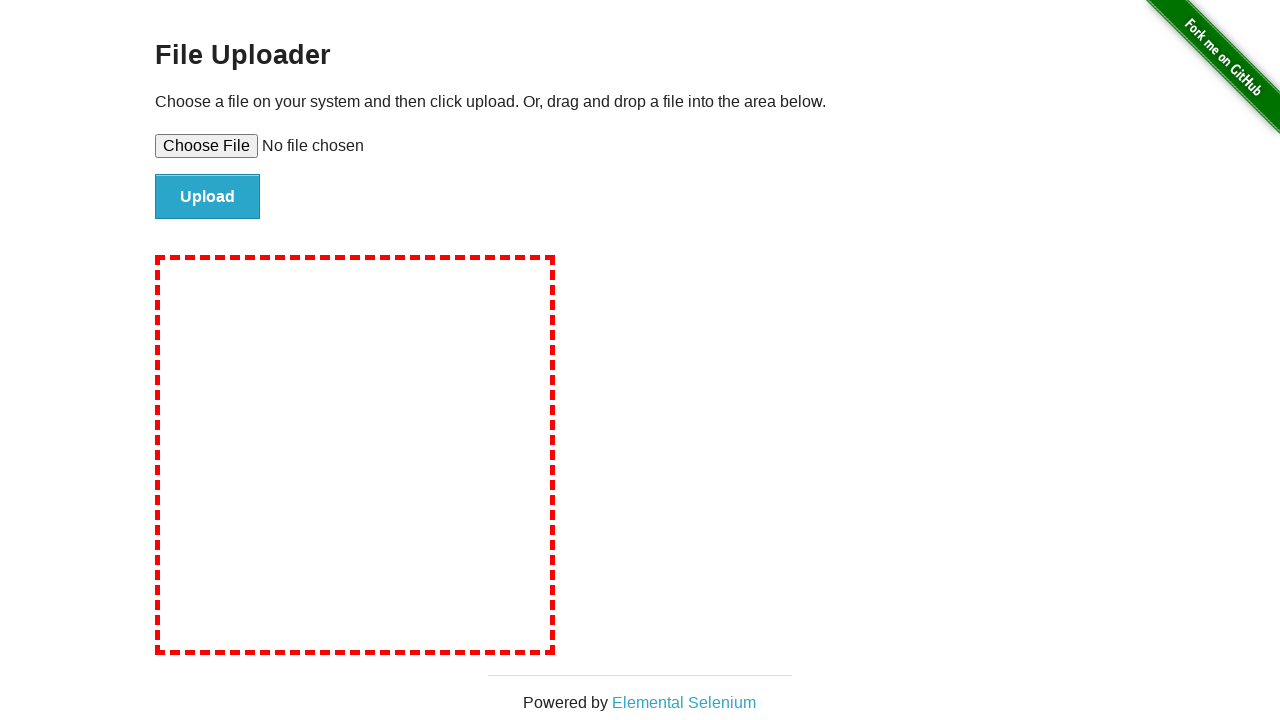

Selected test file using file input element
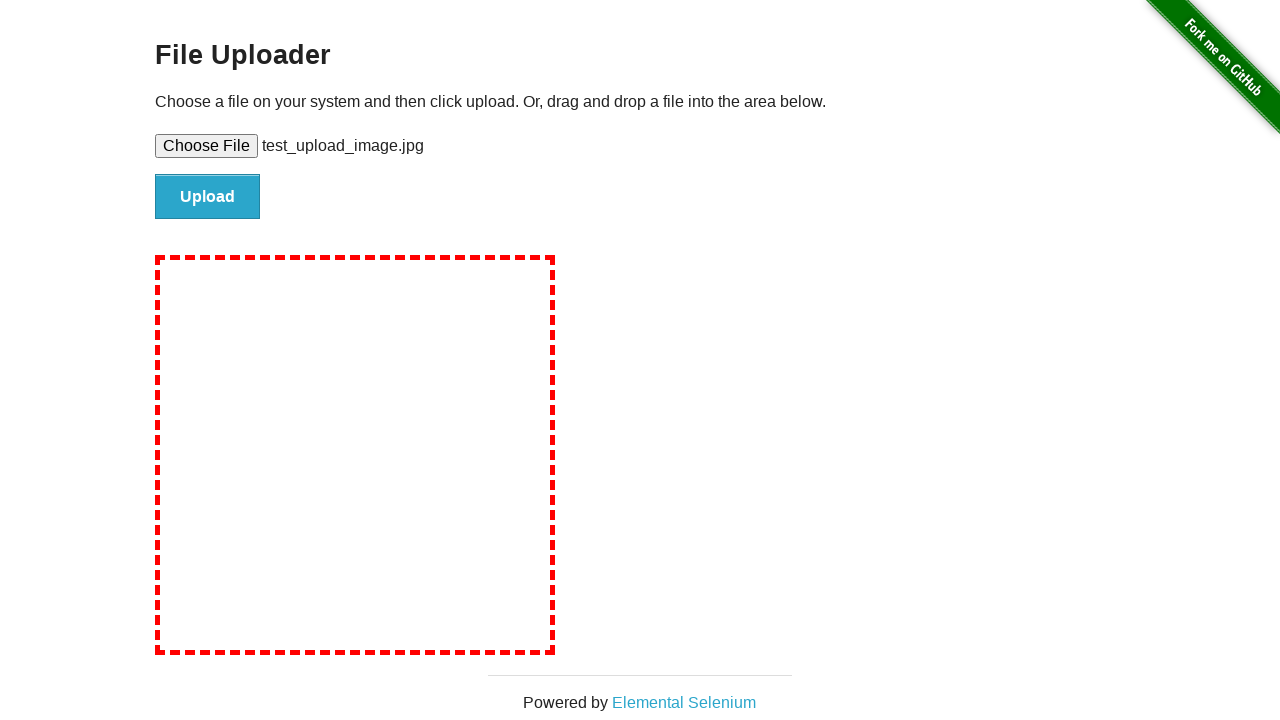

Clicked the Upload button at (208, 197) on #file-submit
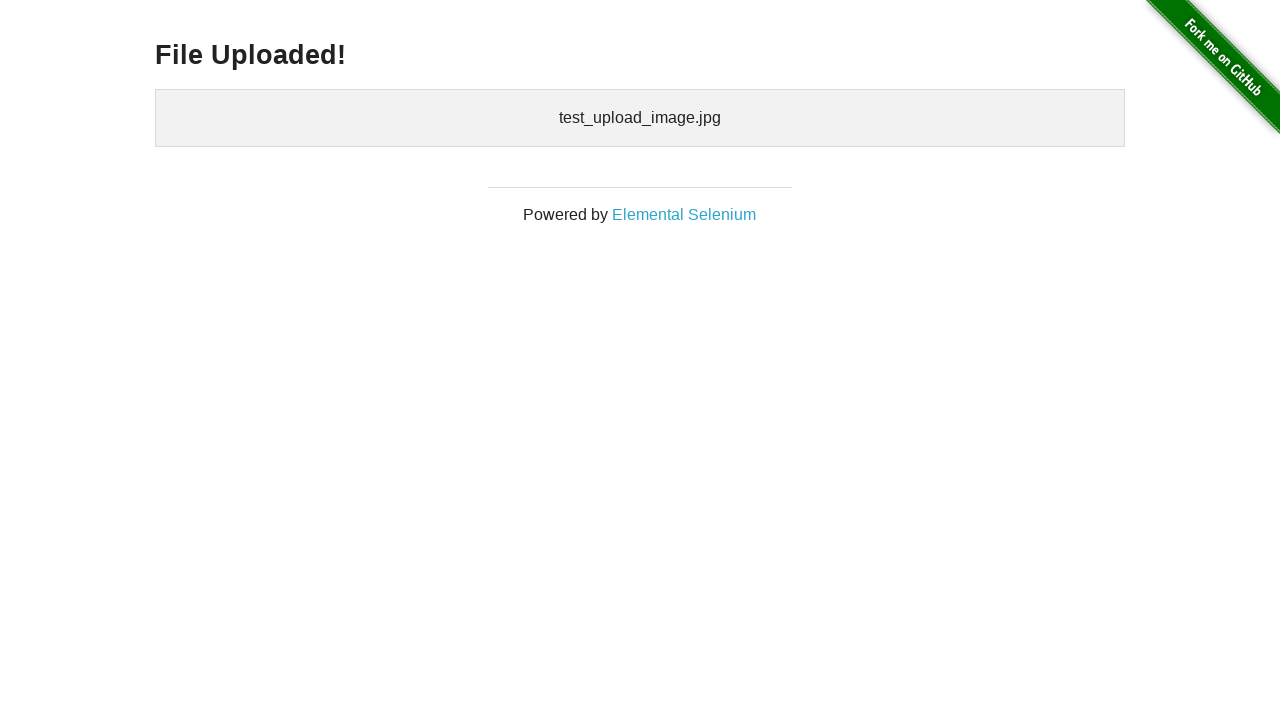

File upload confirmation heading loaded
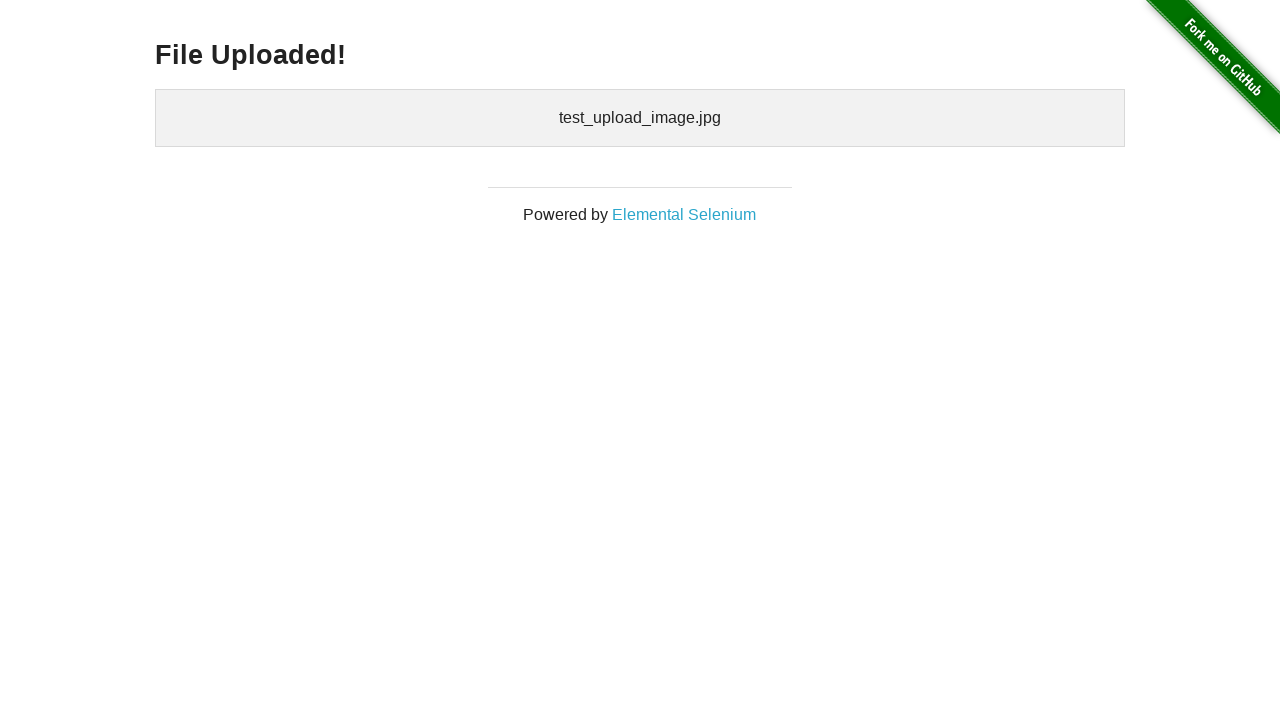

Verified 'File Uploaded!' confirmation text is visible
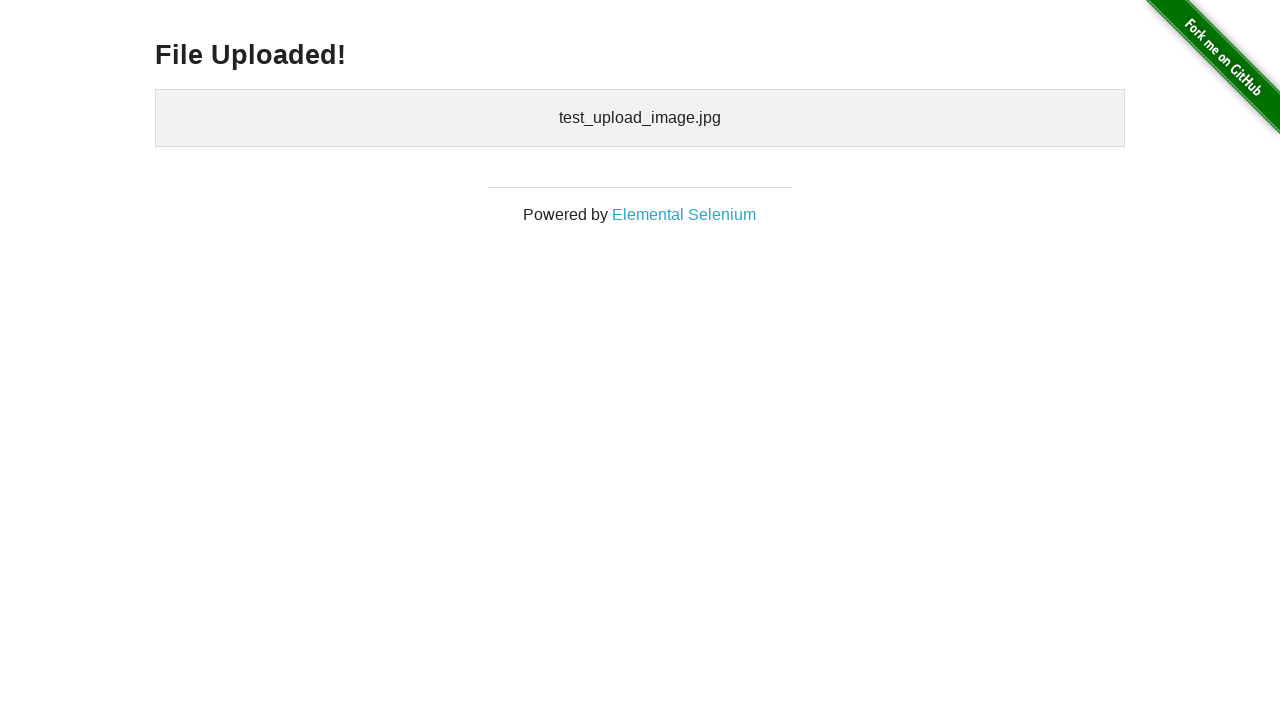

Cleaned up temporary test file
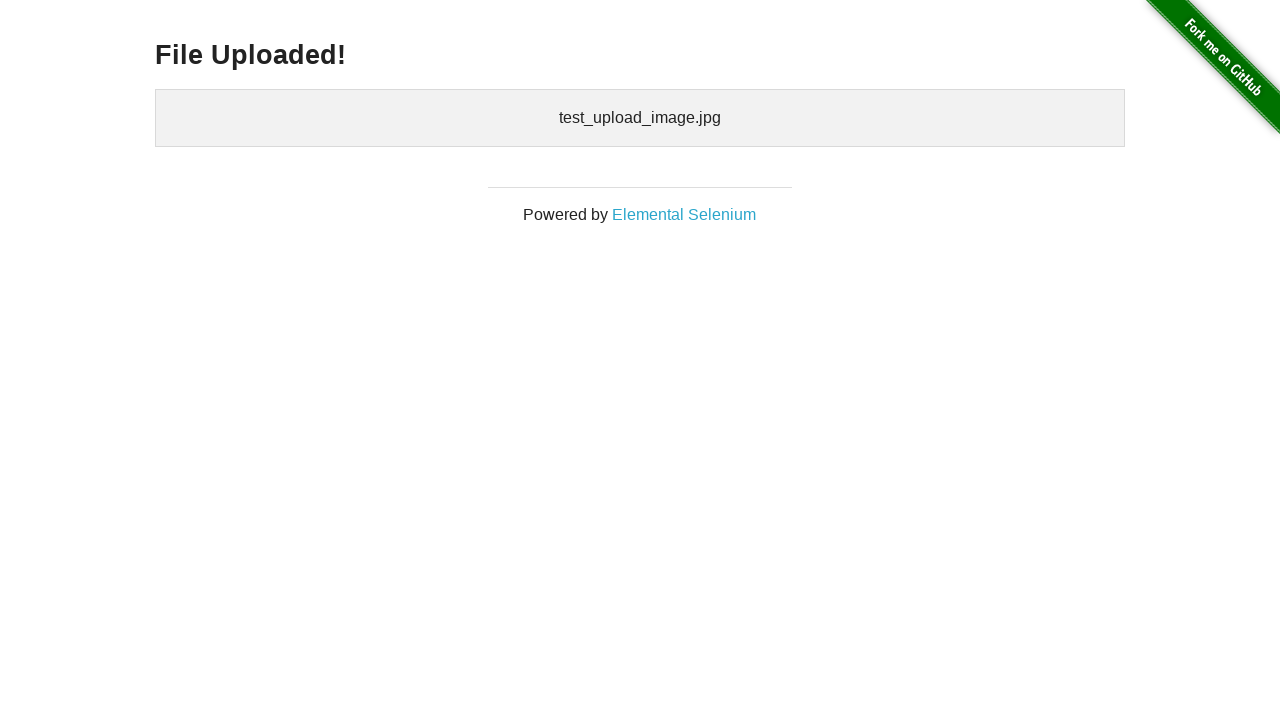

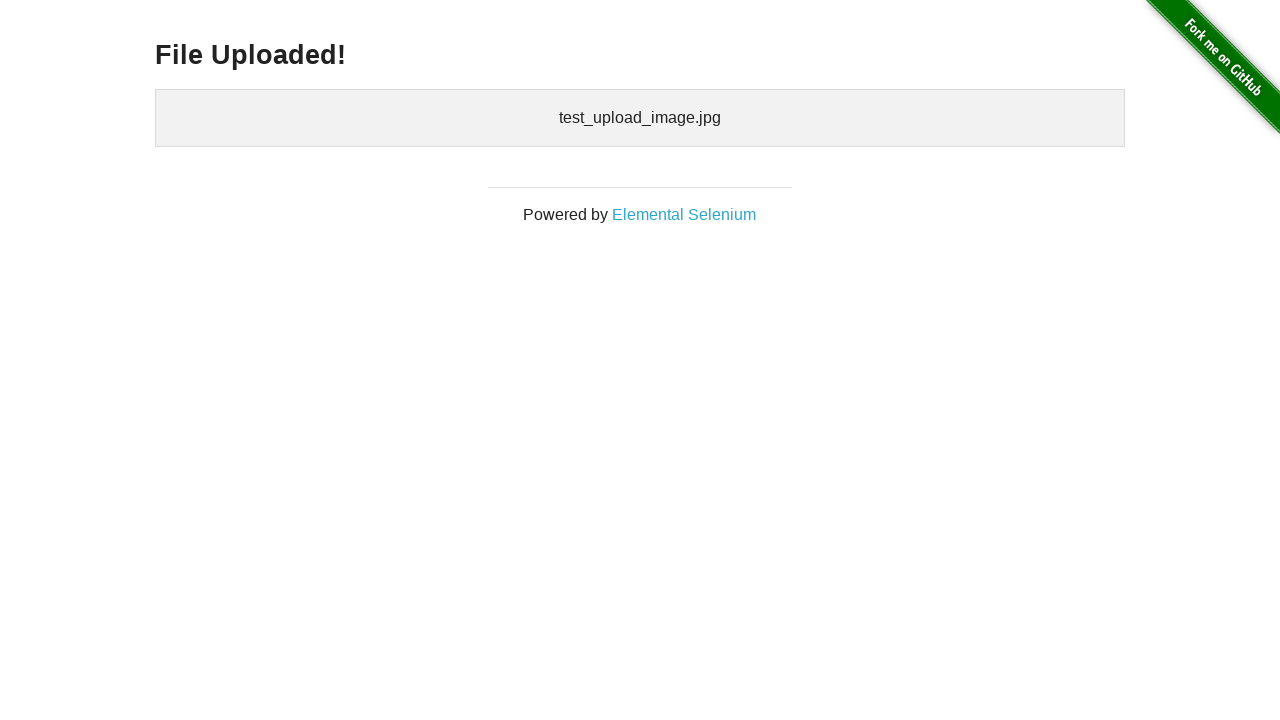